Tests the JS Confirm alert by first dismissing it (clicking Cancel) and verifying the cancel message, then accepting it (clicking OK) and verifying the OK message.

Starting URL: https://the-internet.herokuapp.com/javascript_alerts

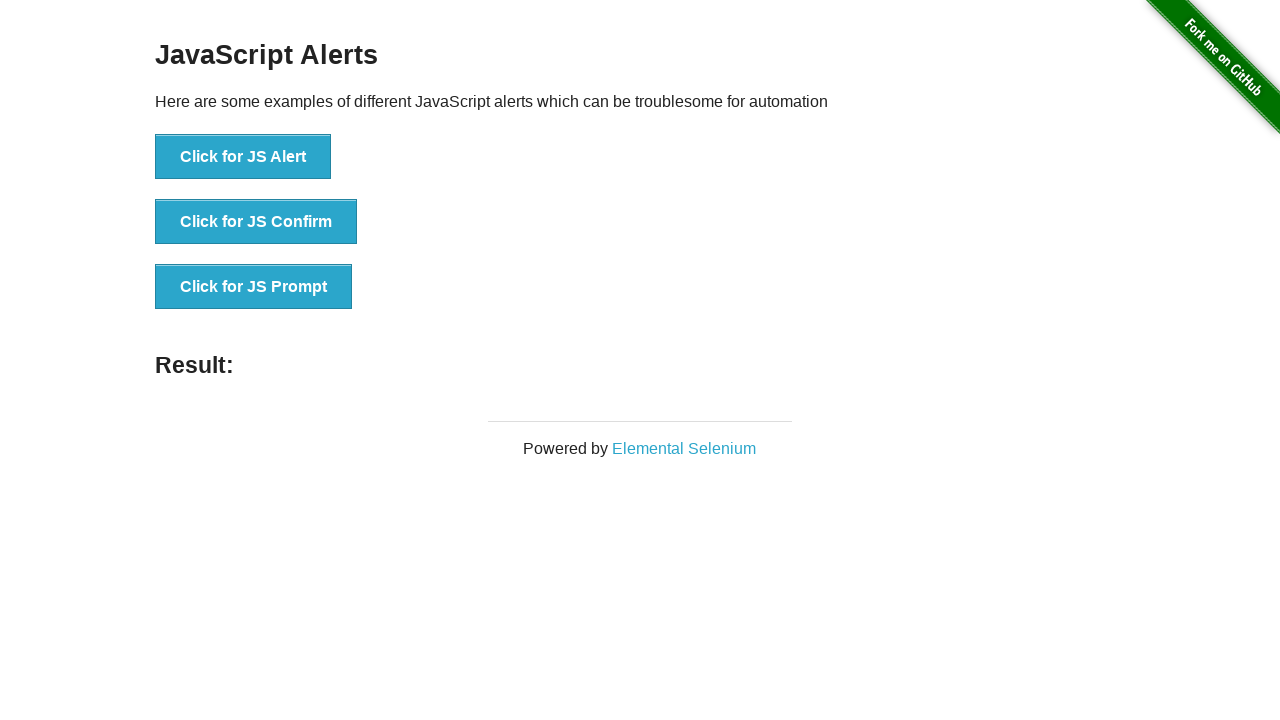

Set up dialog handler to dismiss confirm alert
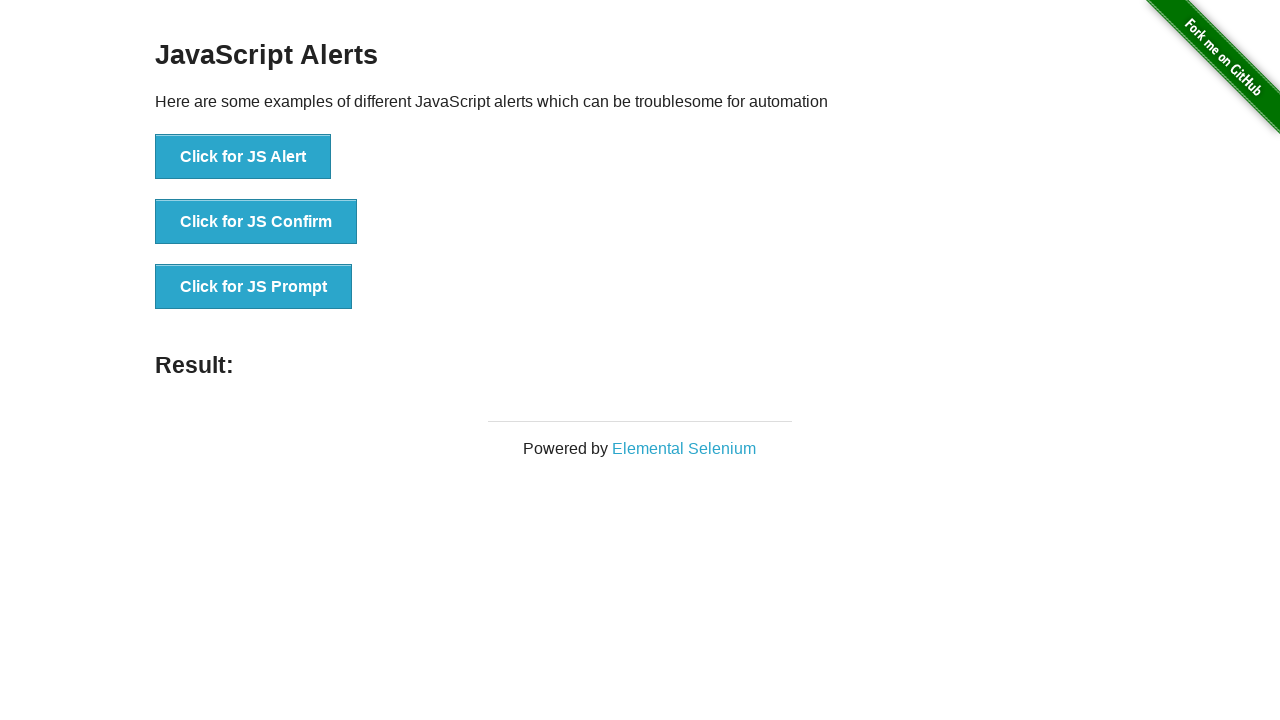

Clicked 'Click for JS Confirm' button to trigger confirm dialog at (256, 222) on xpath=//*[text() = 'Click for JS Confirm']
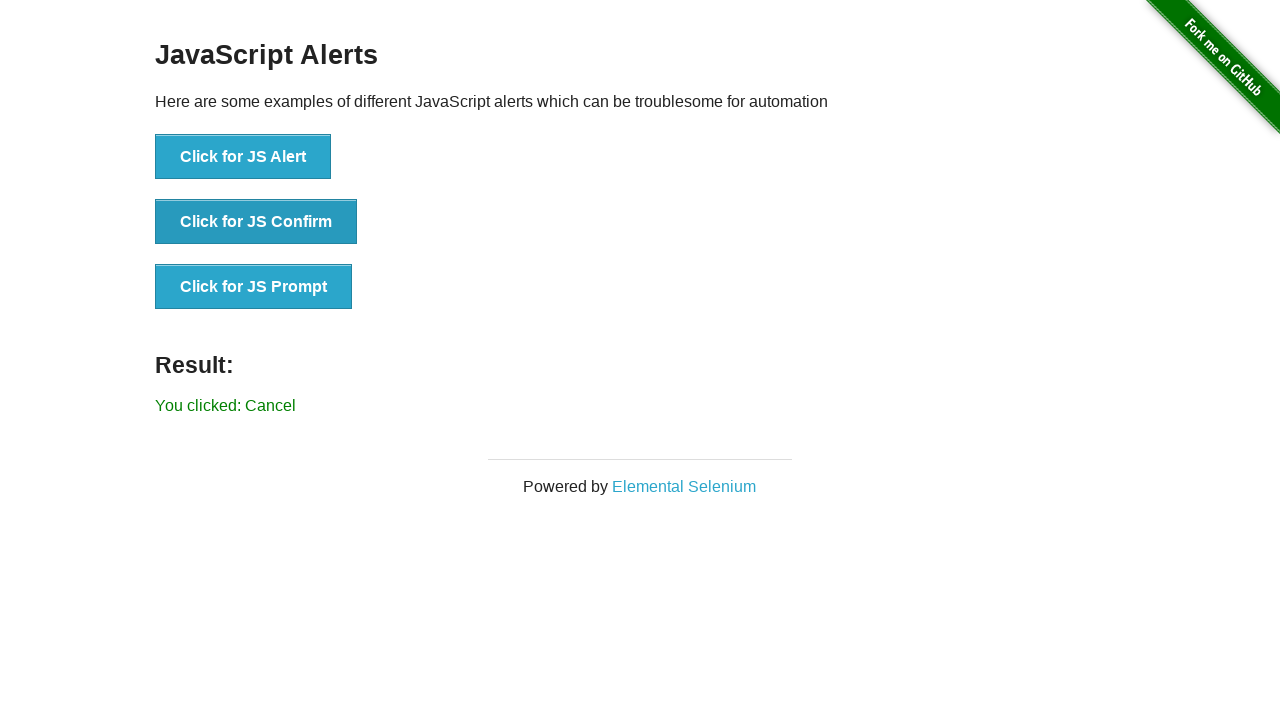

Waited for result message element to appear
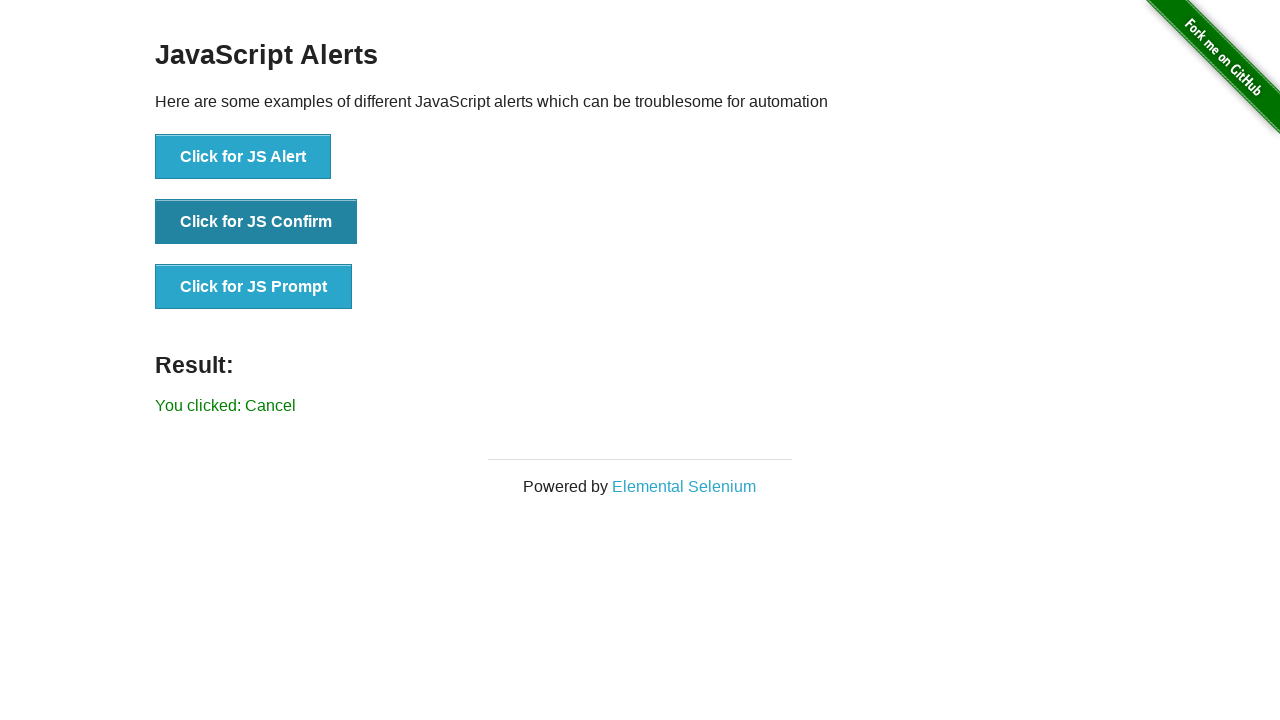

Retrieved result text: 'You clicked: Cancel'
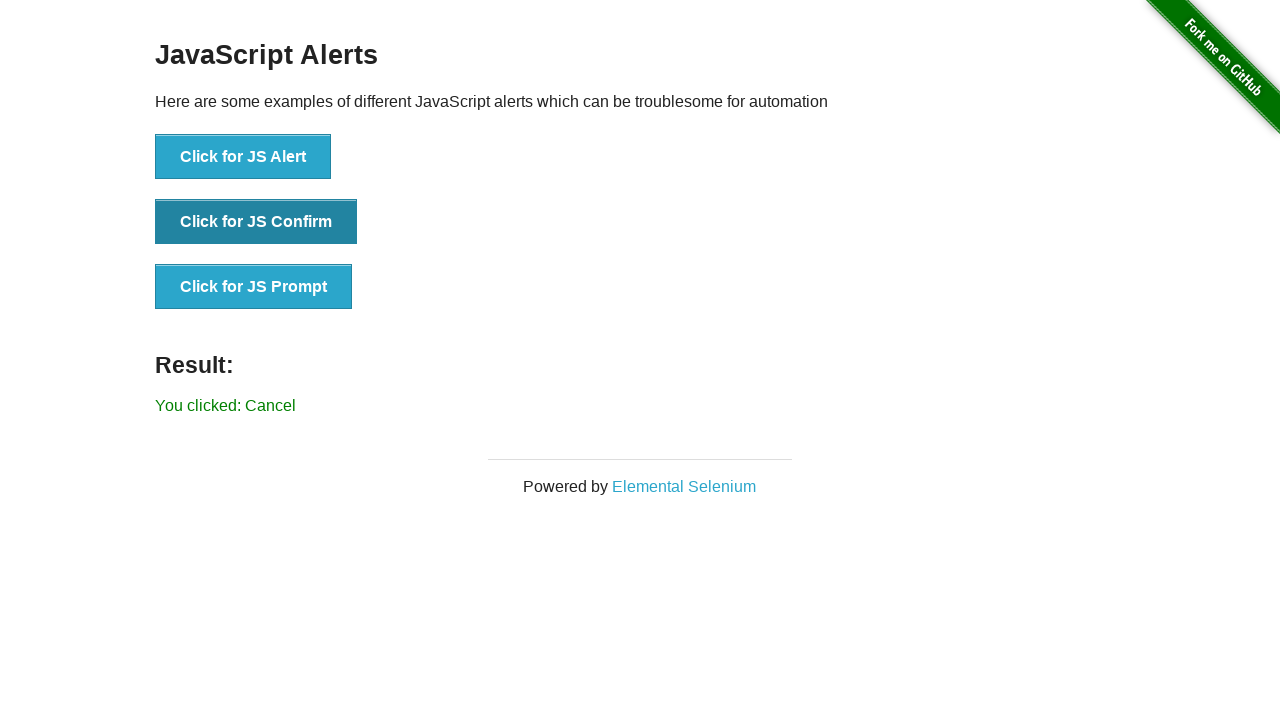

Verified that 'Cancel' message was displayed after dismissing confirm dialog
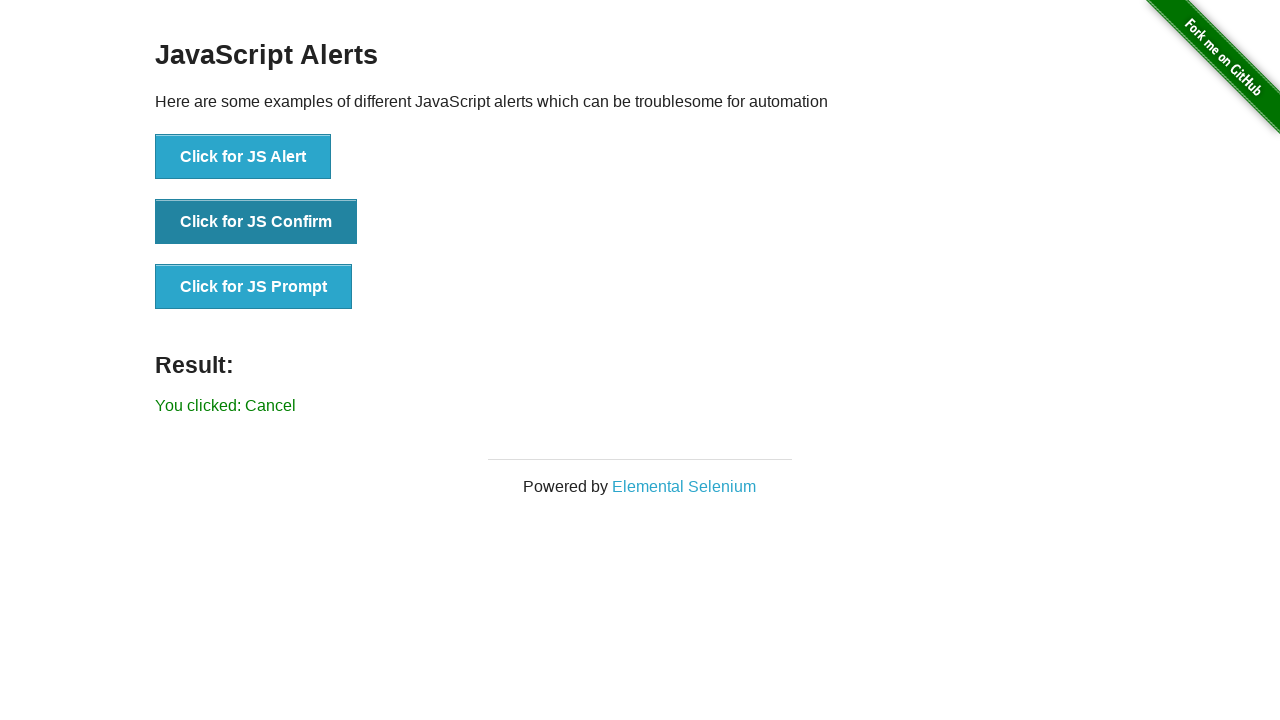

Set up dialog handler to accept confirm alert
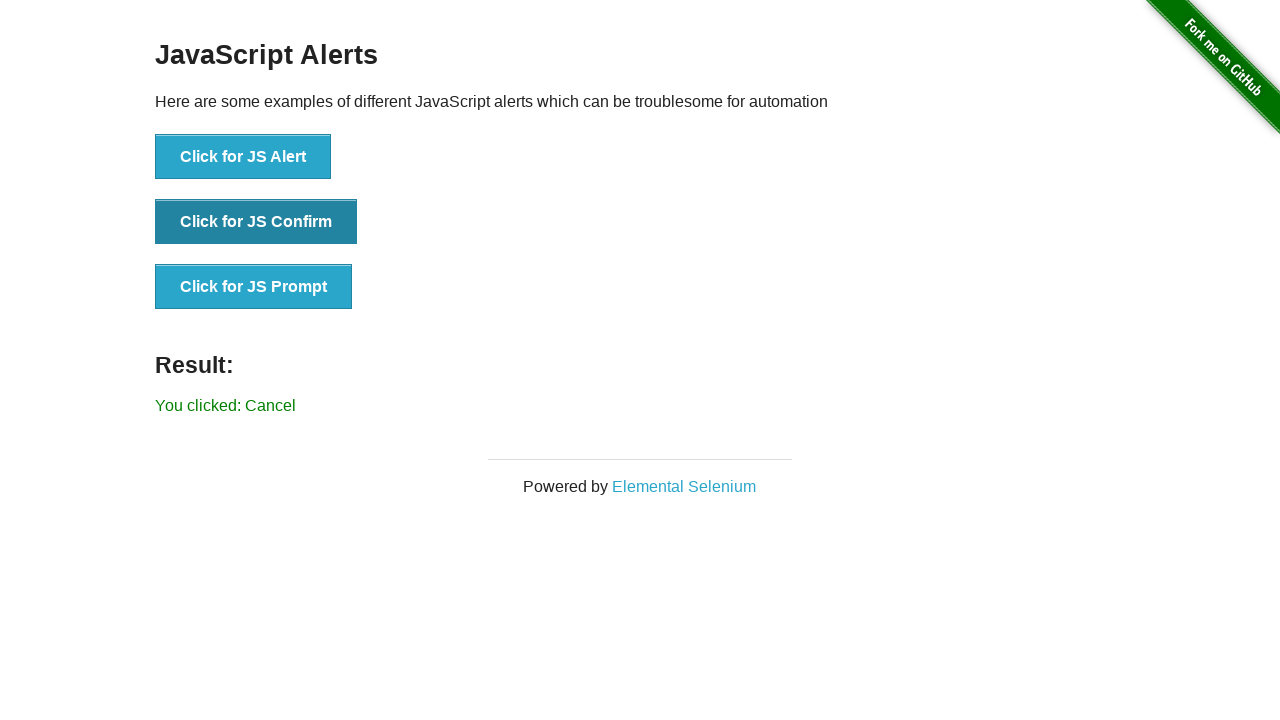

Clicked 'Click for JS Confirm' button to trigger confirm dialog again at (256, 222) on xpath=//*[text() = 'Click for JS Confirm']
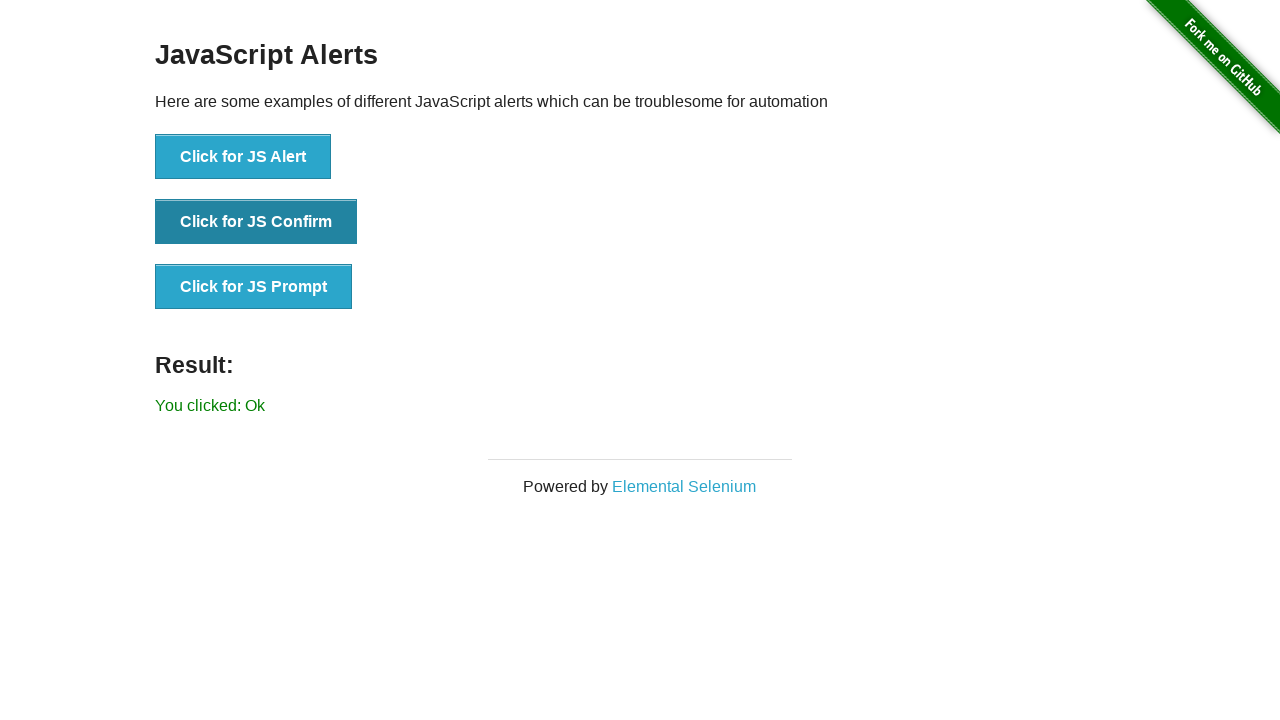

Waited for result message element to appear
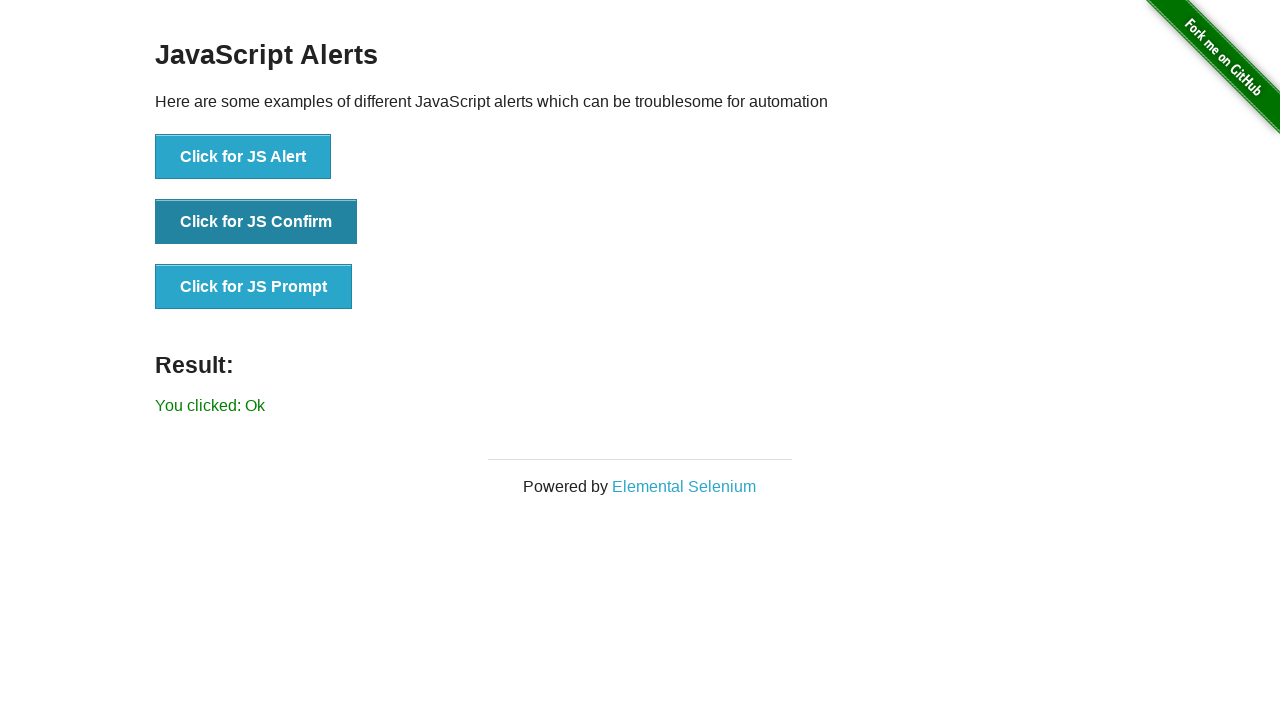

Retrieved result text: 'You clicked: Ok'
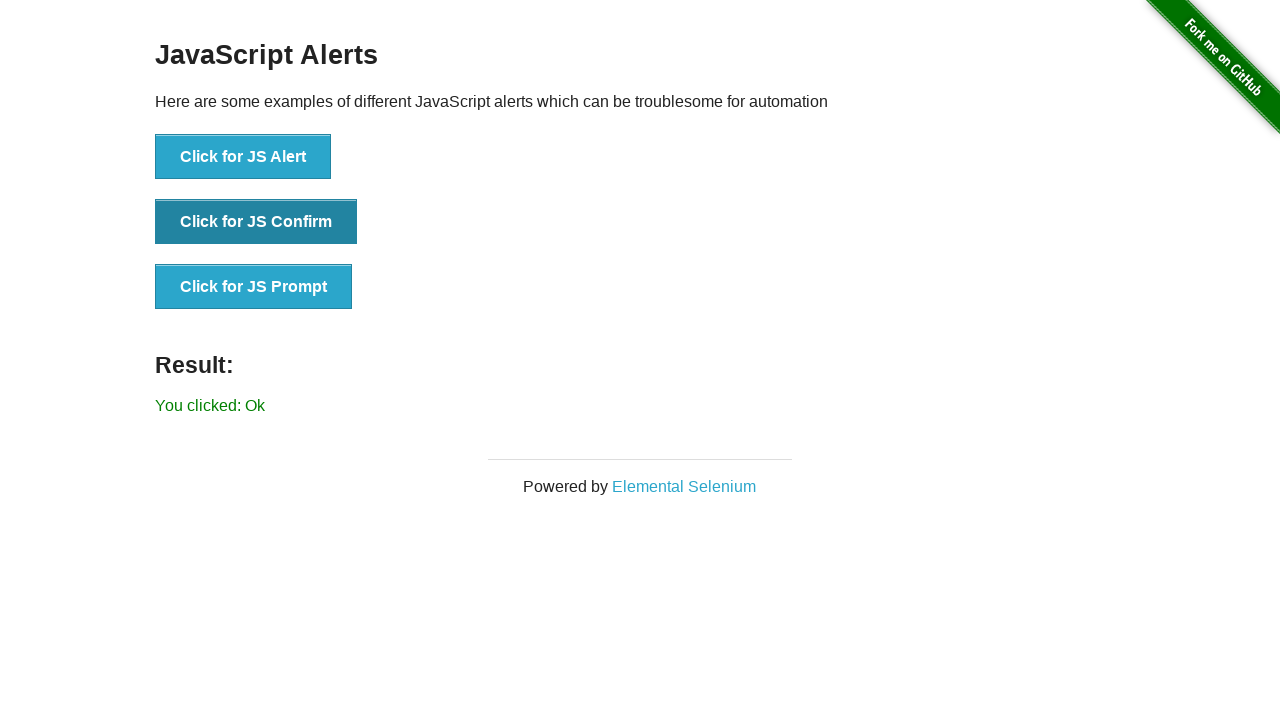

Verified that 'Ok' message was displayed after accepting confirm dialog
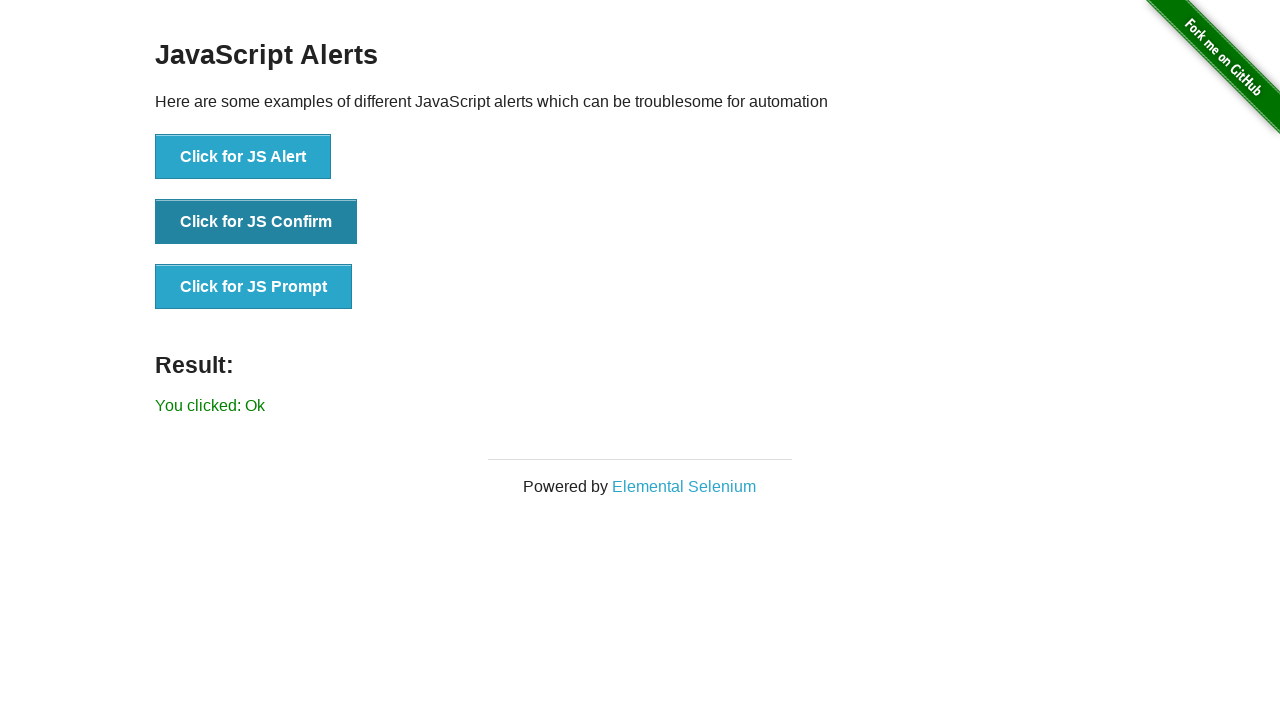

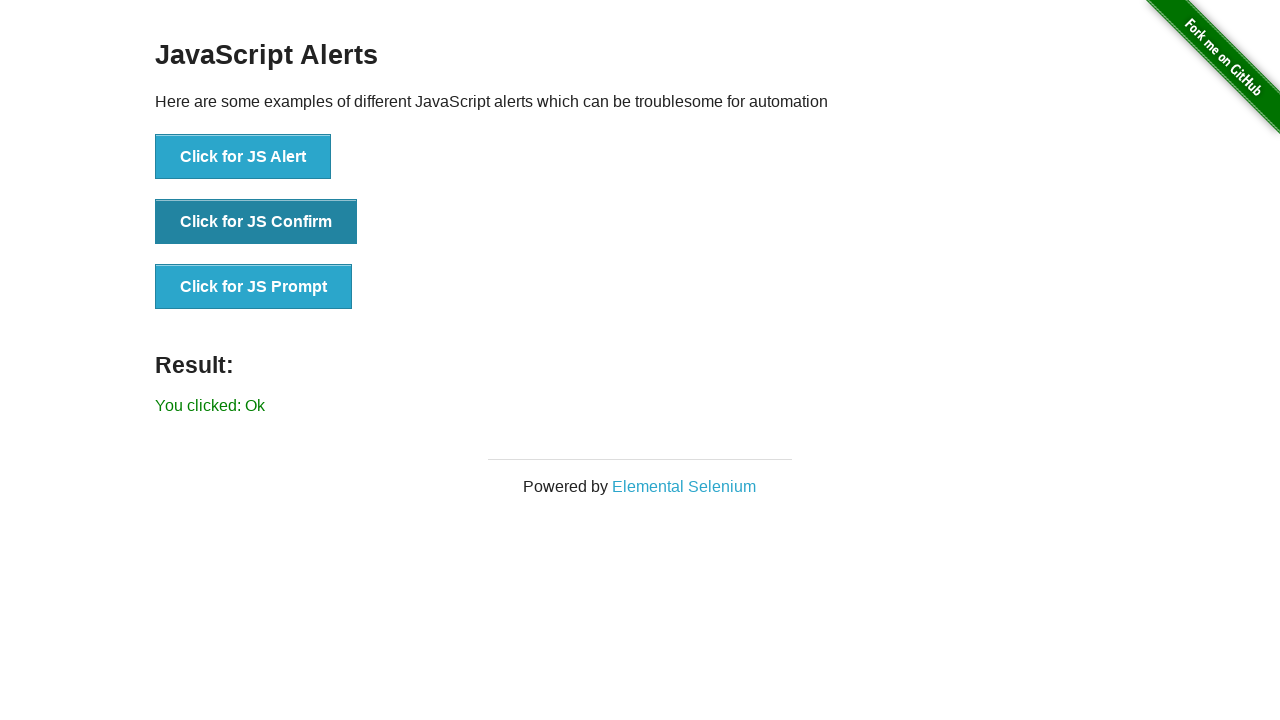